Tests Mailchimp signup form password validation by entering different types of passwords and checking validation rules

Starting URL: https://login.mailchimp.com/signup/

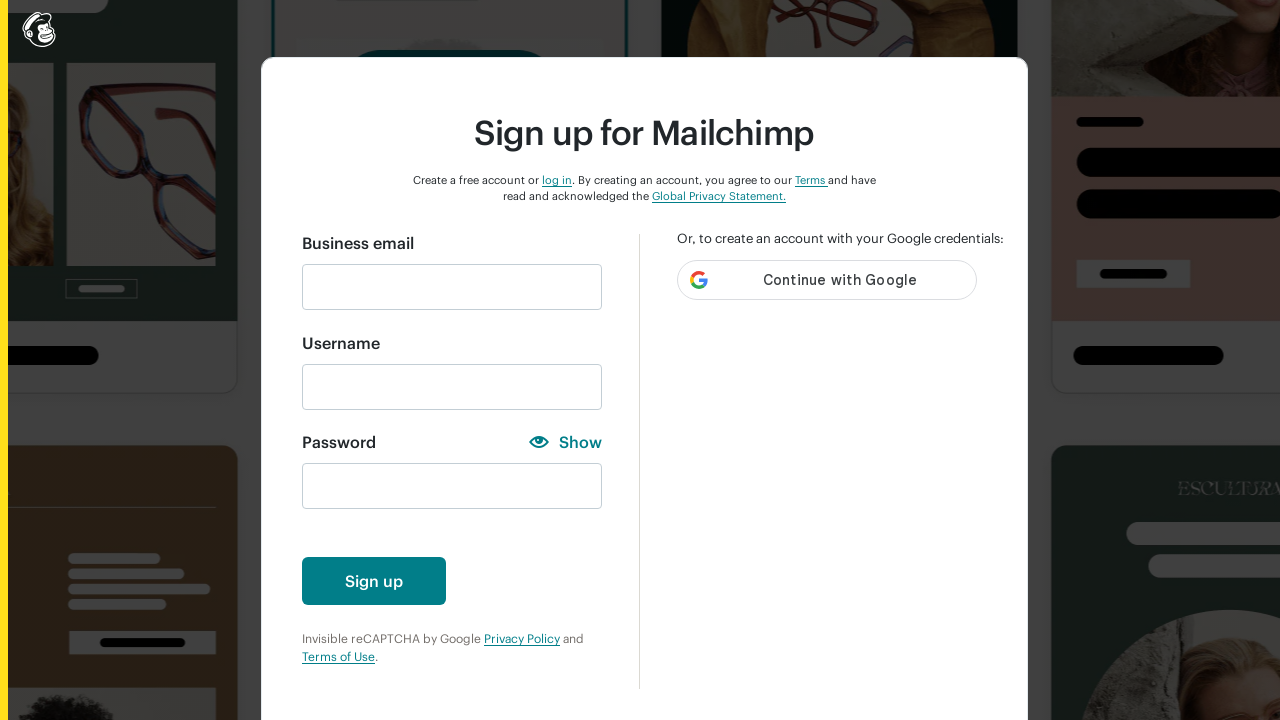

Filled email field with 'testuser847@example.com' on #email
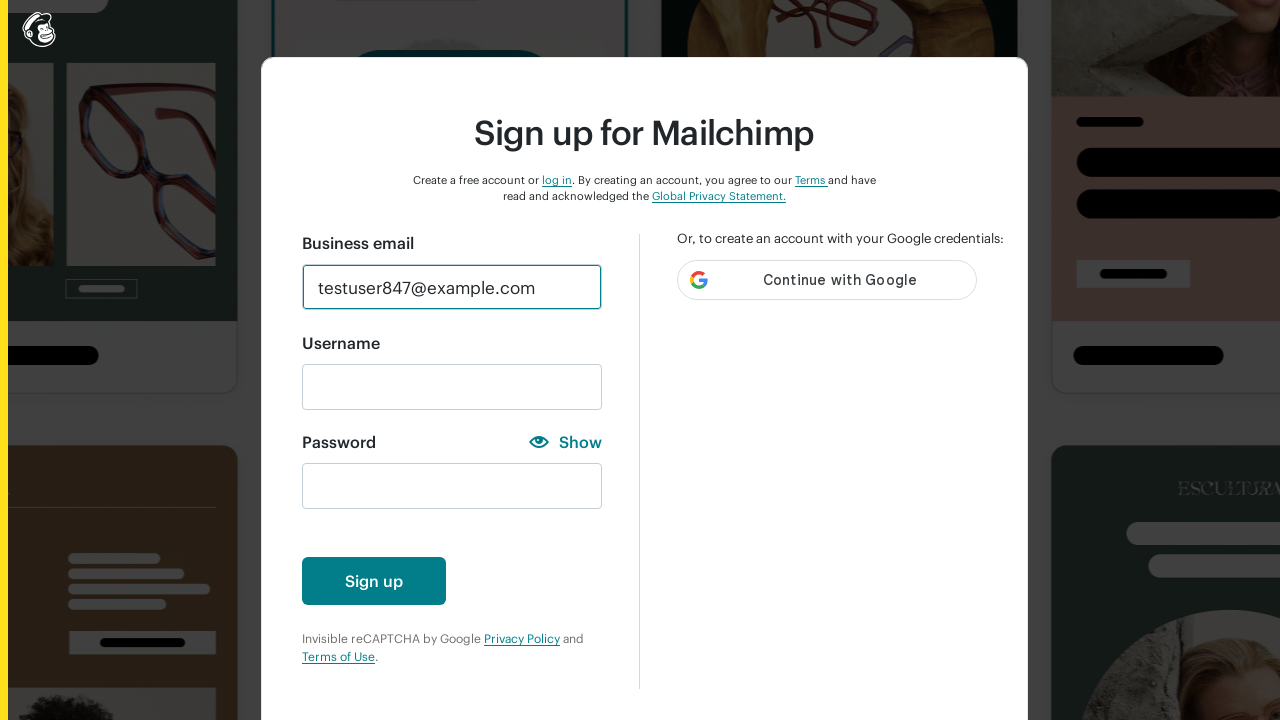

Filled username field with 'TestUser847' on #new_username
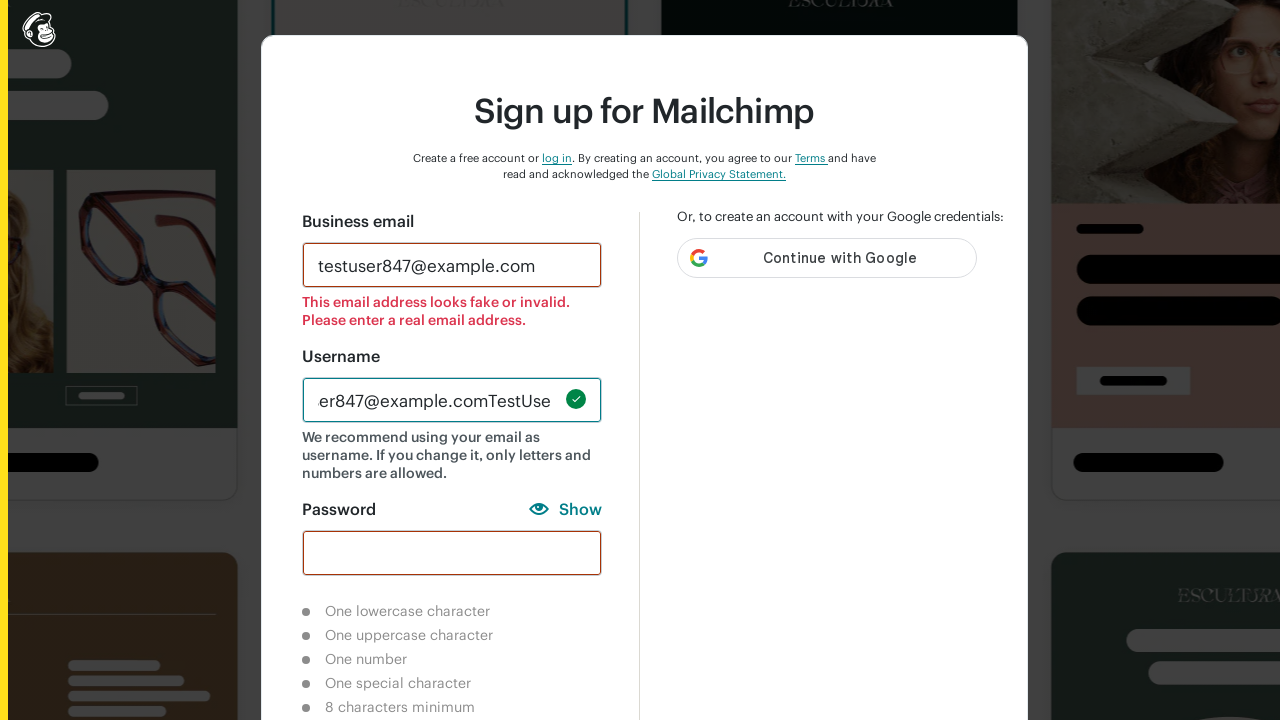

Entered password with only numbers '123' to test validation on #new_password
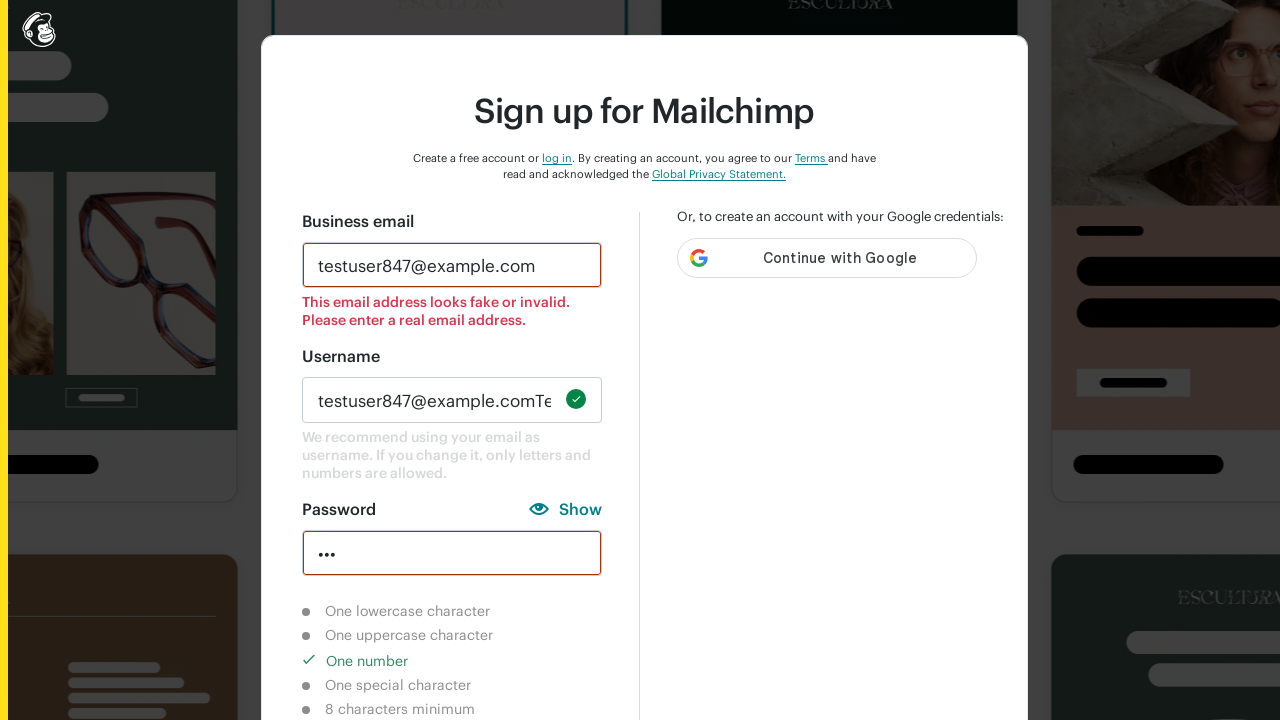

Cleared password field on #new_password
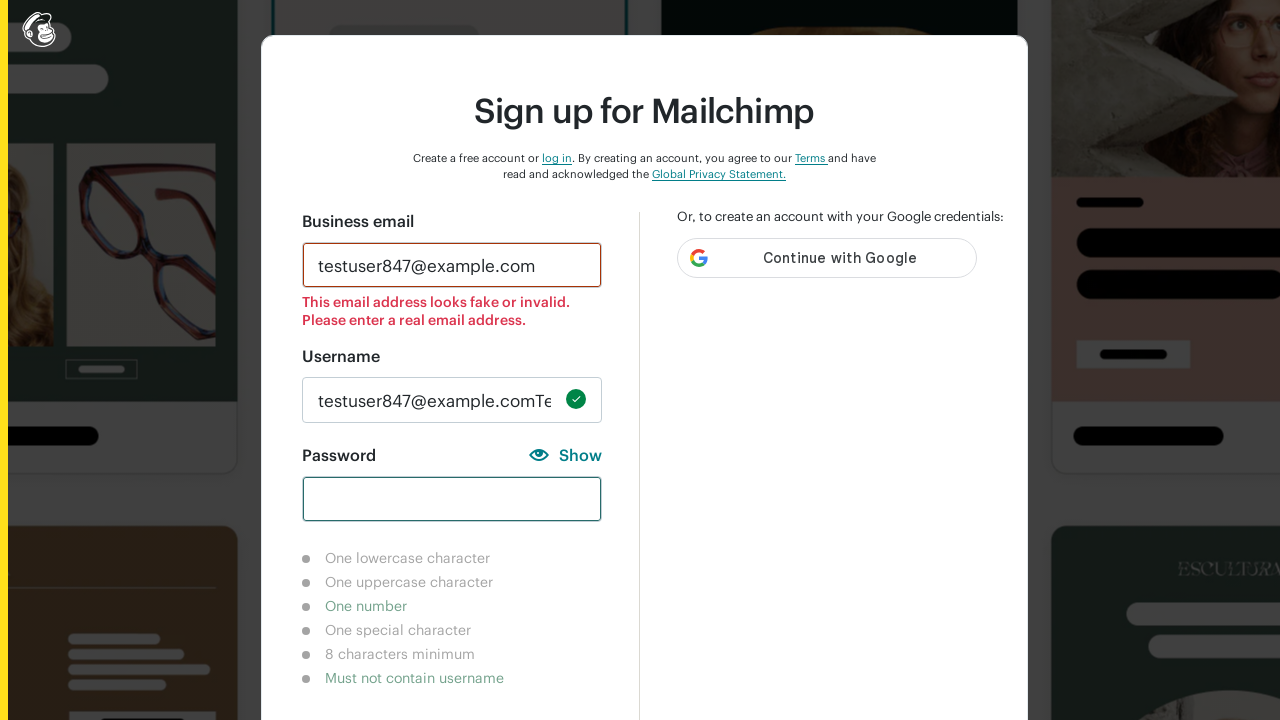

Entered password with only lowercase letters 'hung' to test validation on #new_password
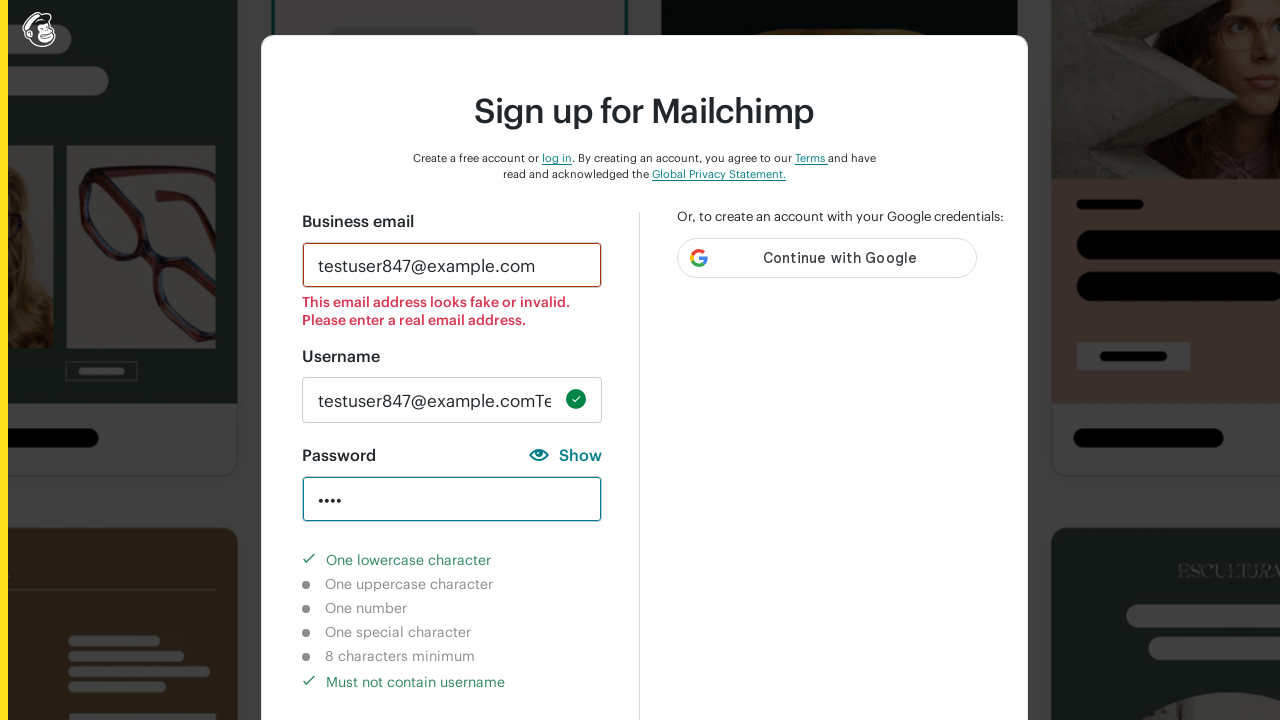

Cleared password field on #new_password
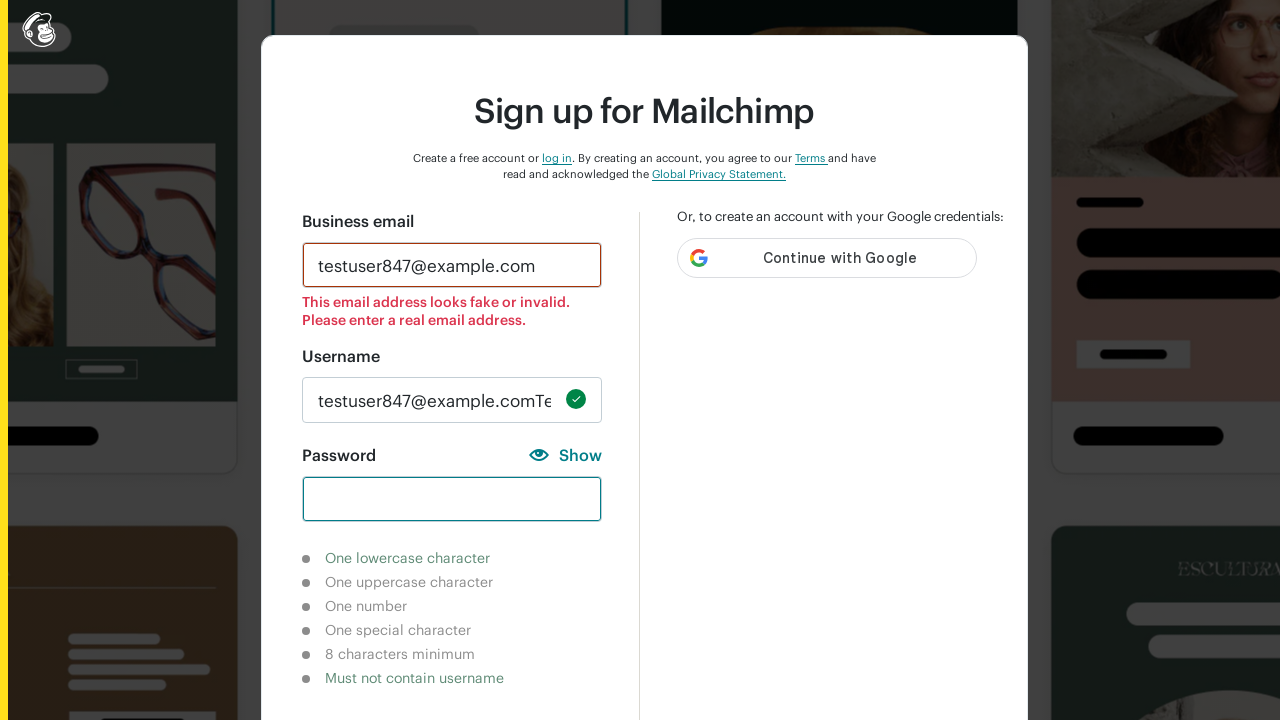

Entered password with only uppercase letters 'HUNG' to test validation on #new_password
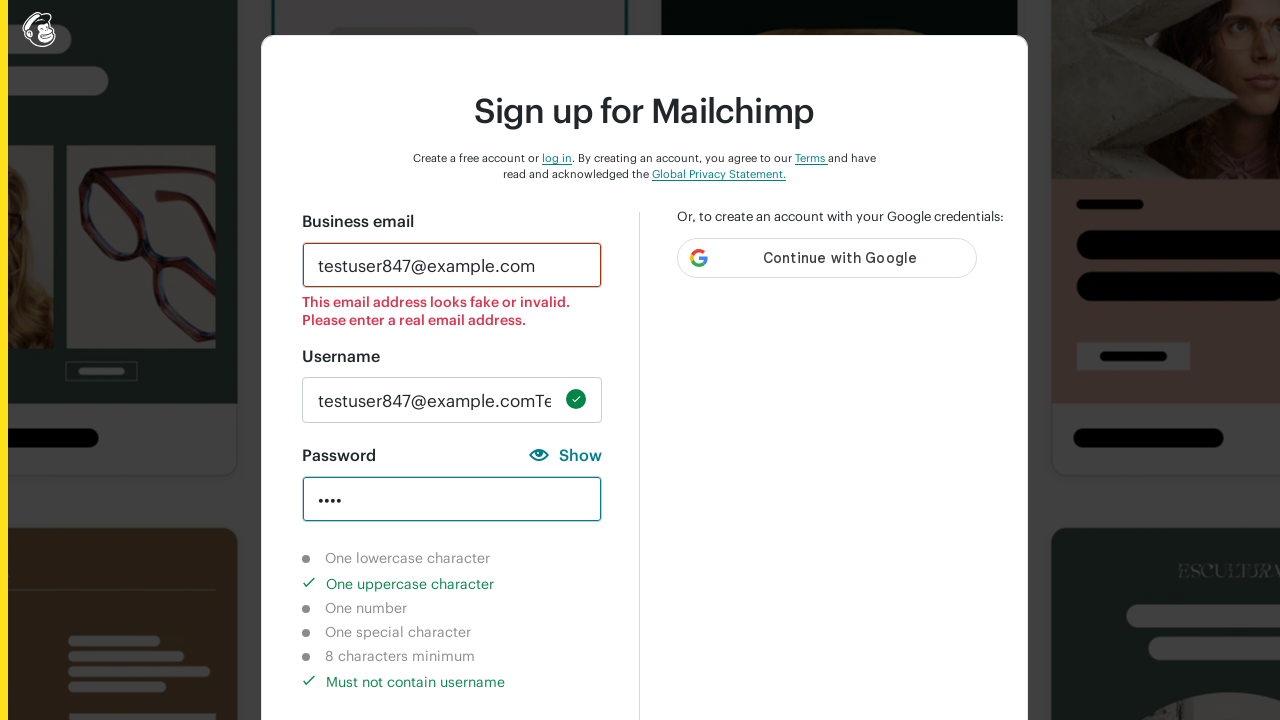

Cleared password field on #new_password
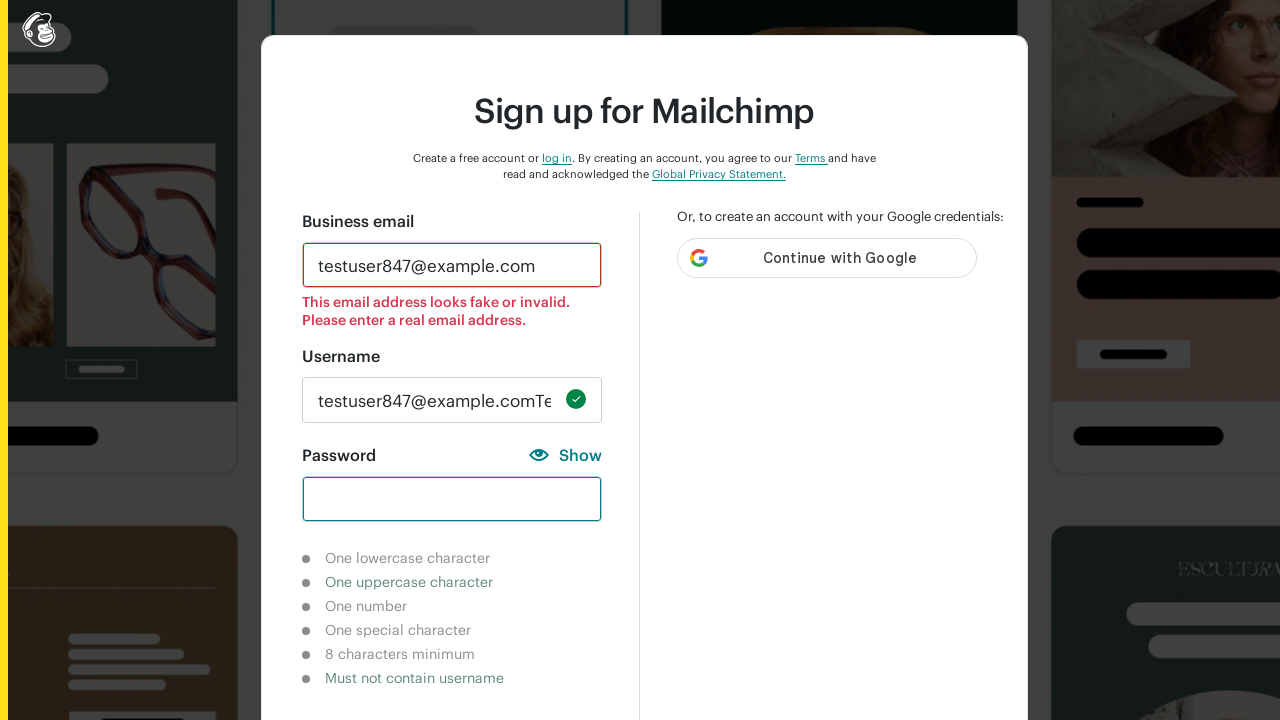

Entered password with only special characters '^%&' to test validation on #new_password
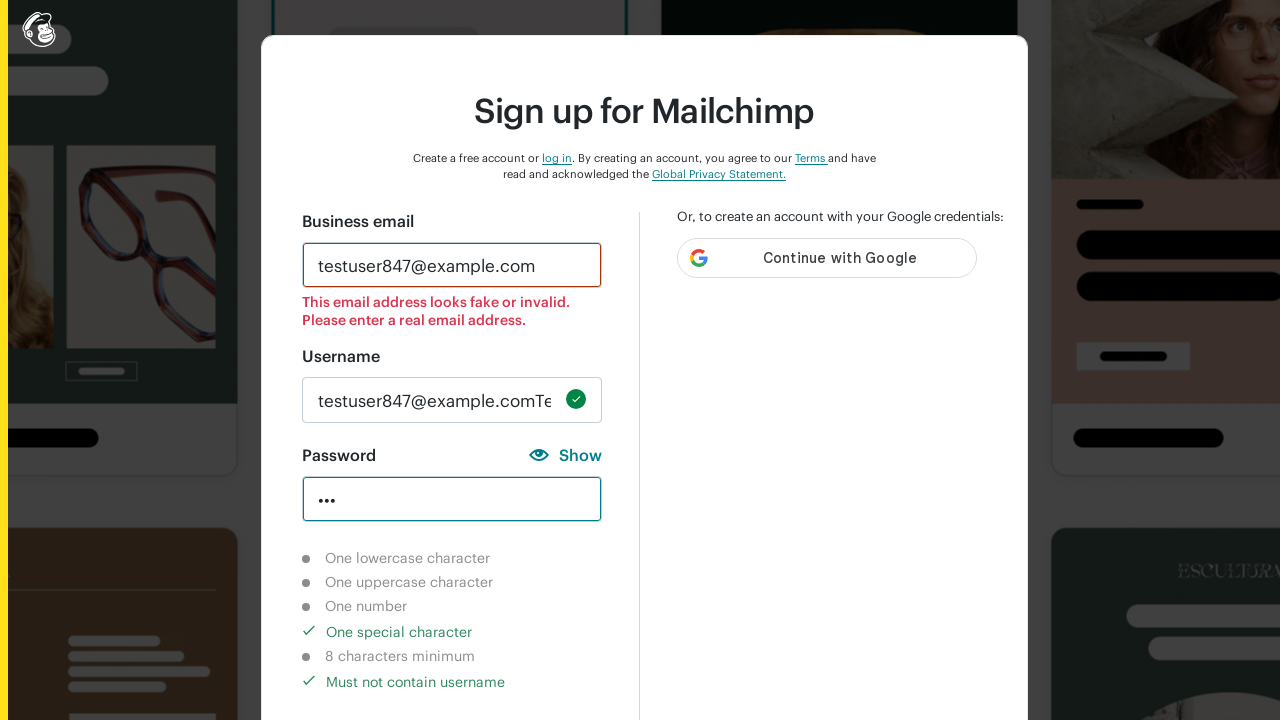

Cleared password field on #new_password
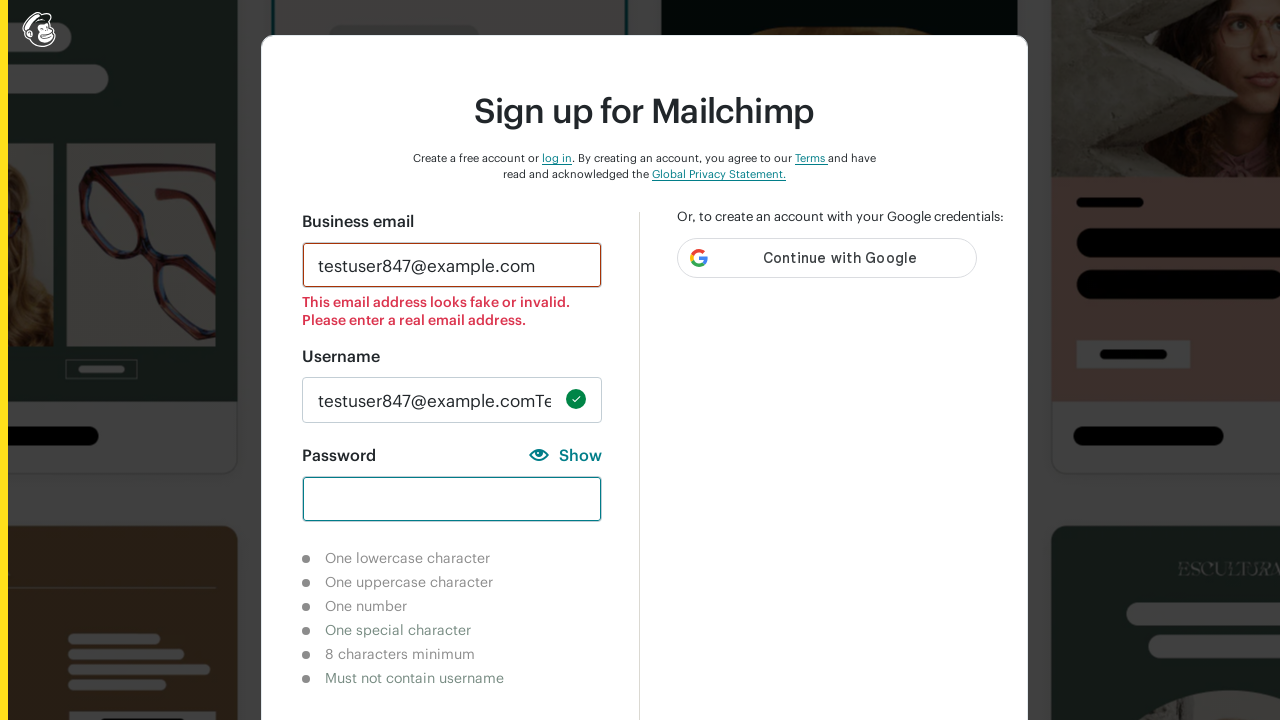

Entered password with long numeric string '123456789' to test validation on #new_password
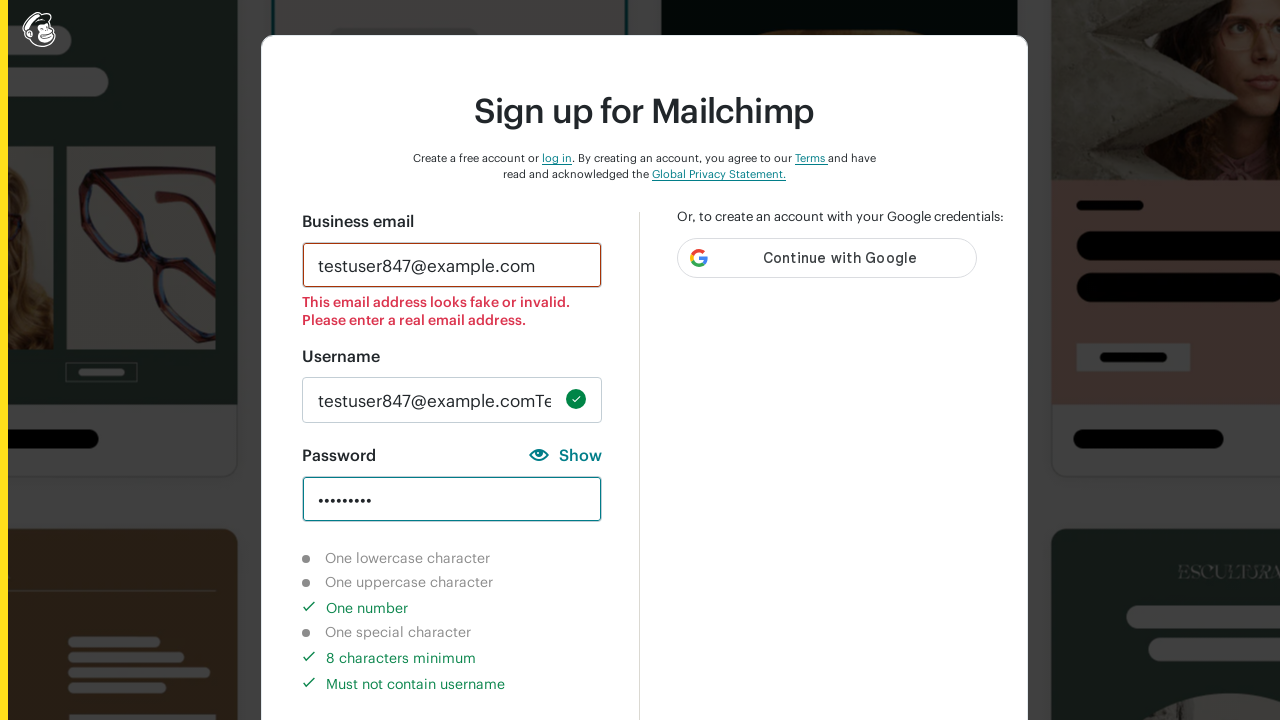

Cleared password field on #new_password
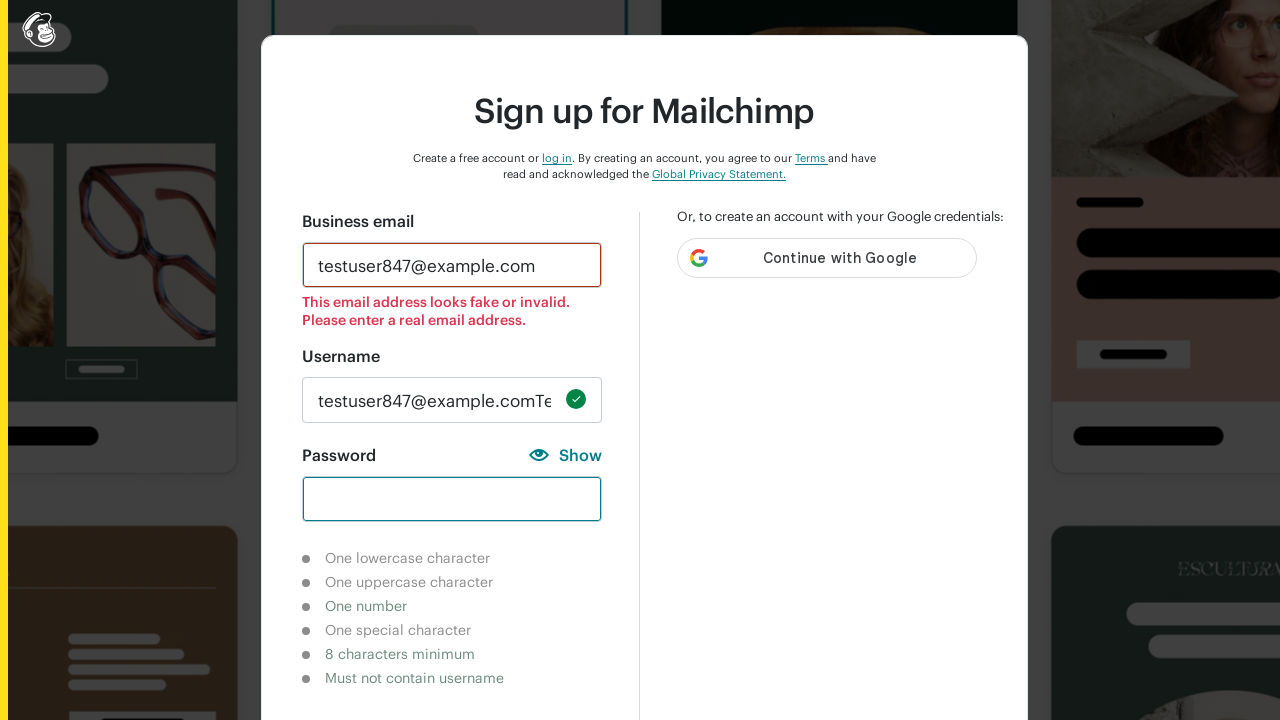

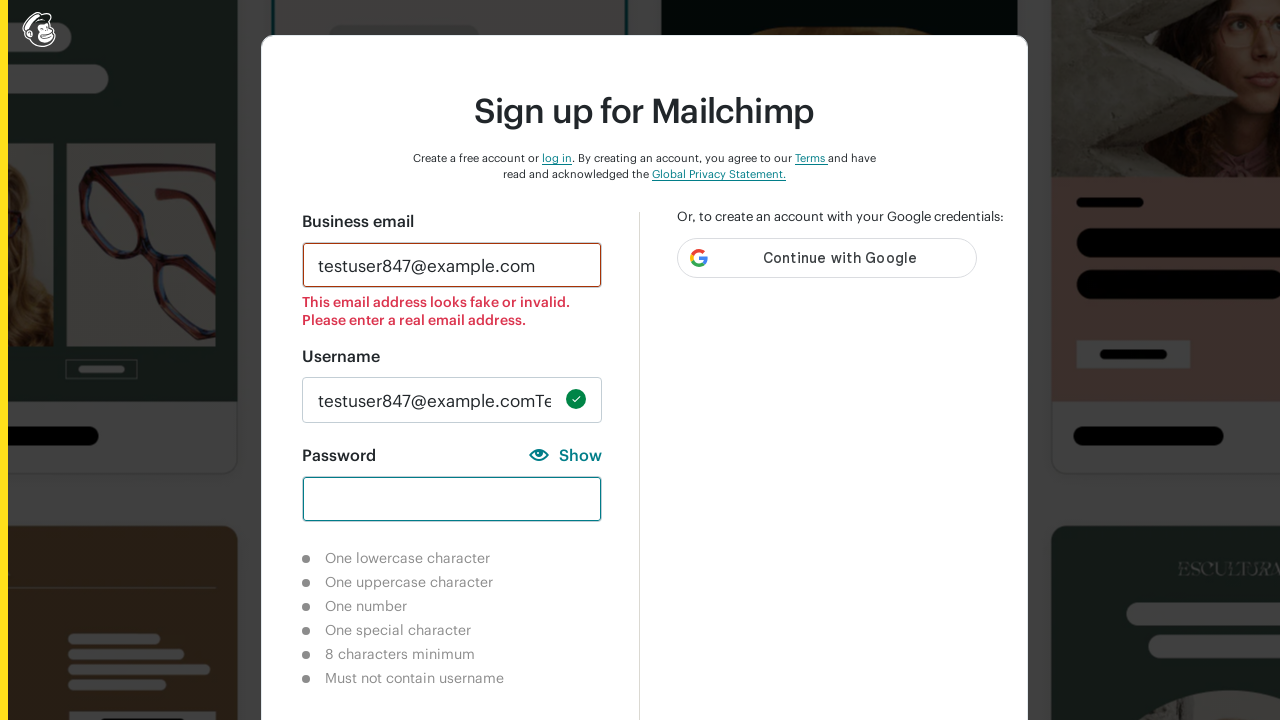